Tests a verification flow by clicking a verify button and checking that a success message appears on a GitHub Pages hosted test site.

Starting URL: http://suninjuly.github.io/wait1.html

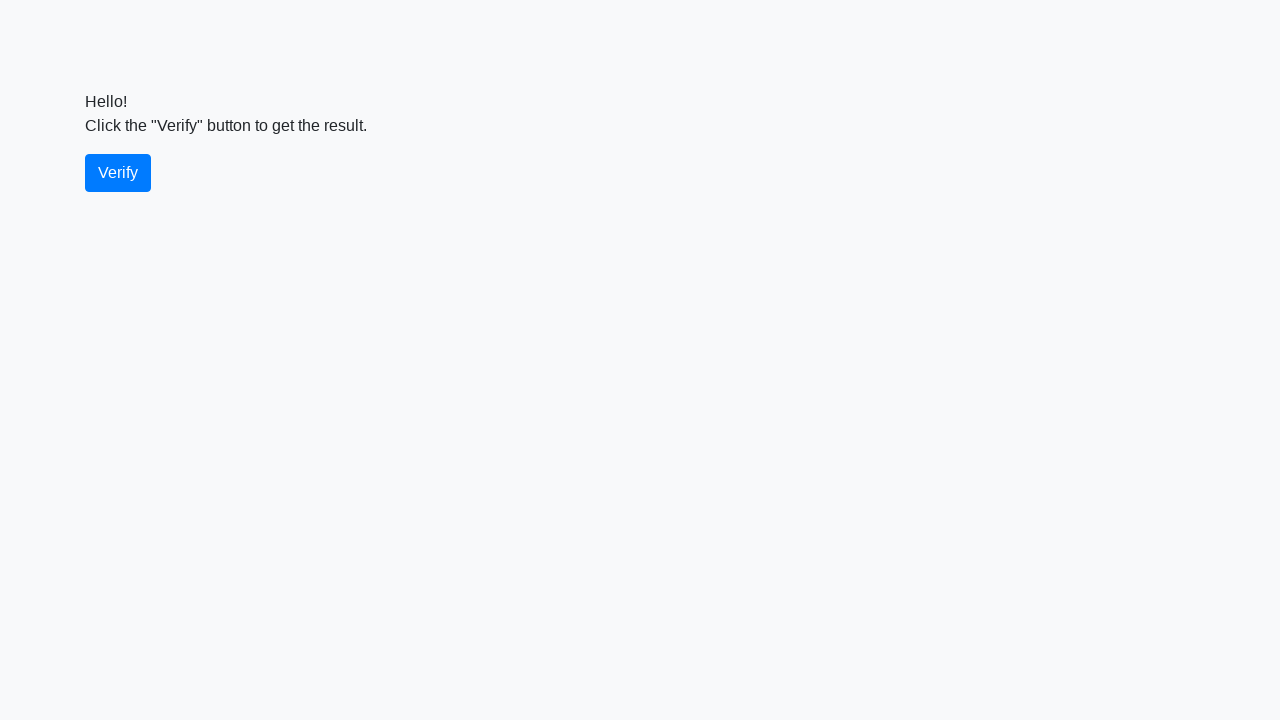

Clicked the verify button at (118, 173) on #verify
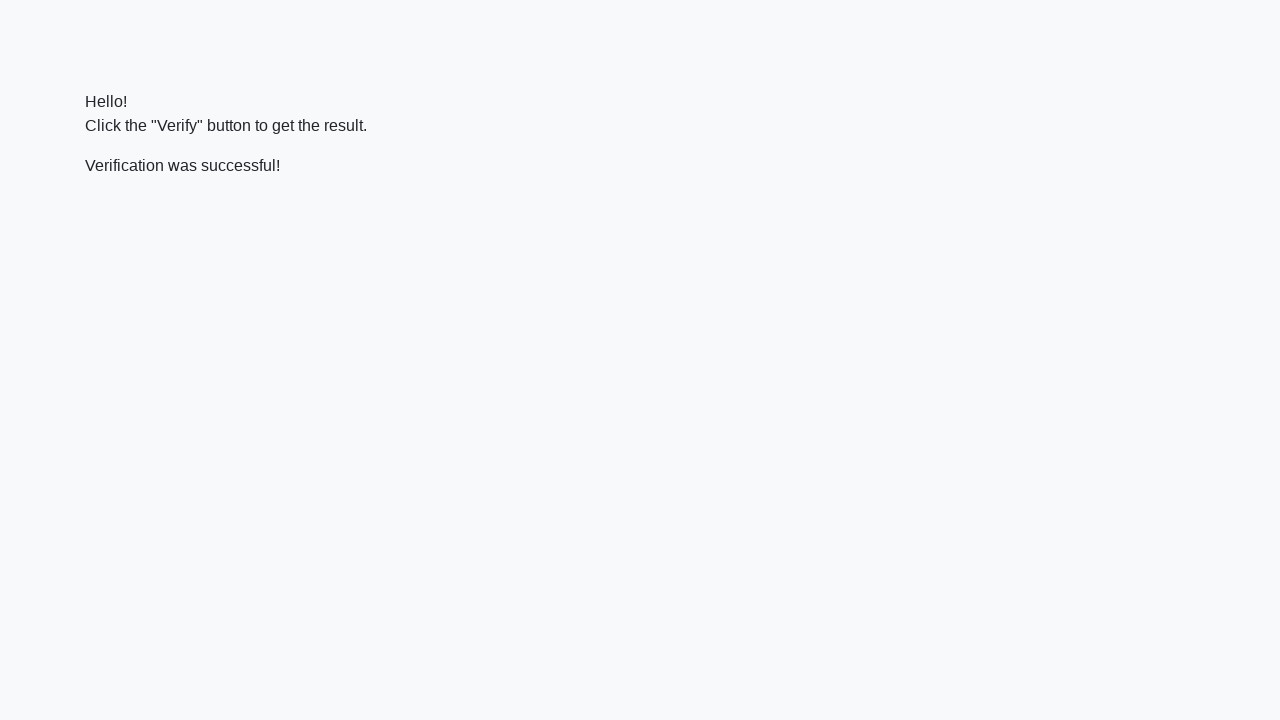

Success message appeared
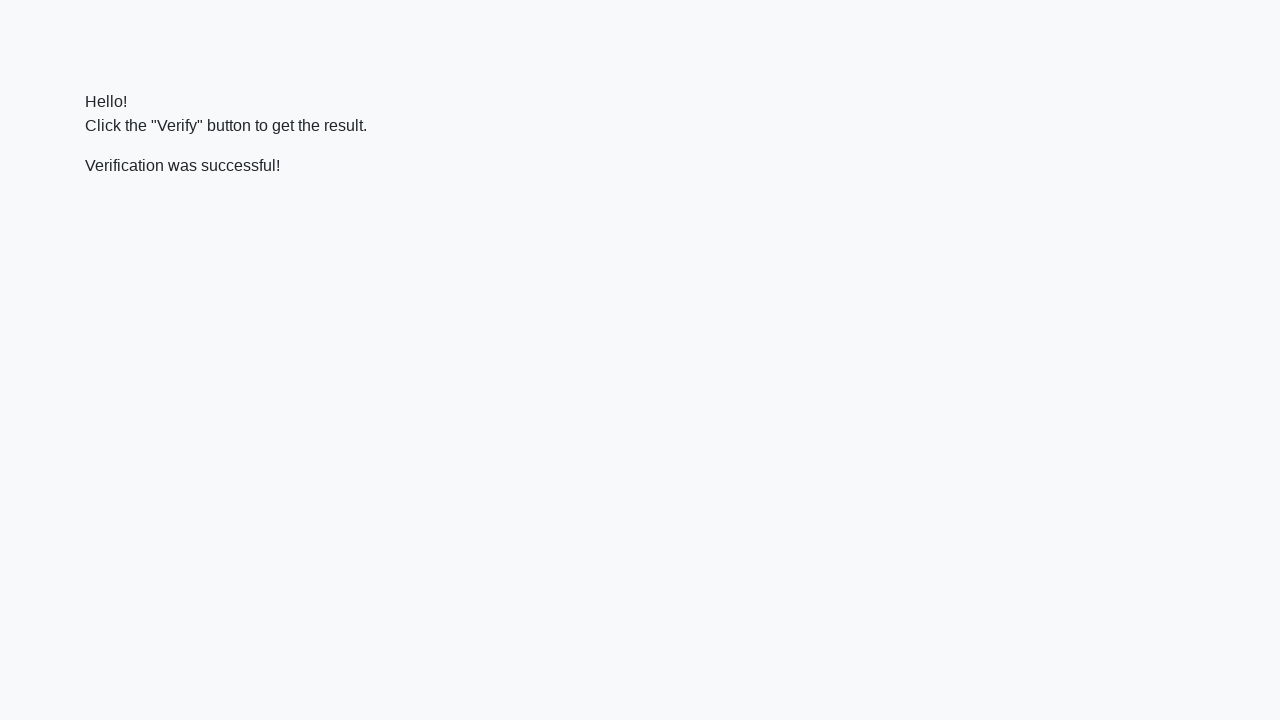

Verified success message contains 'successful'
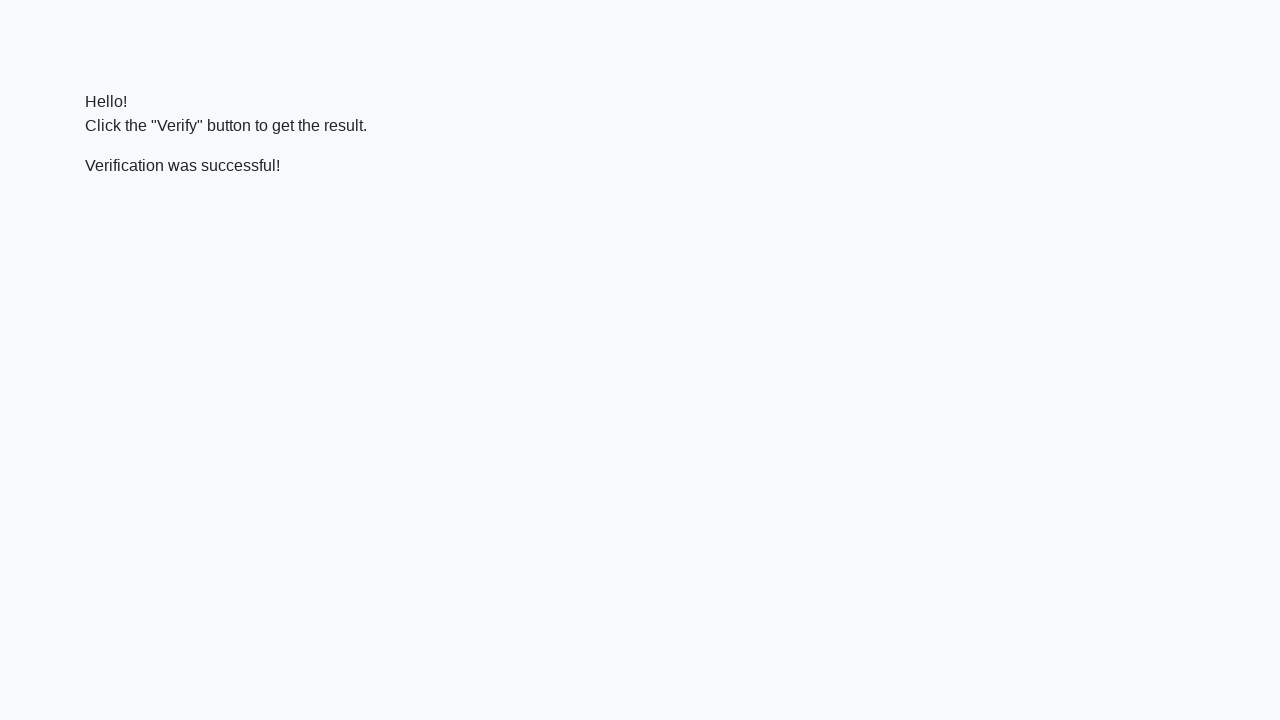

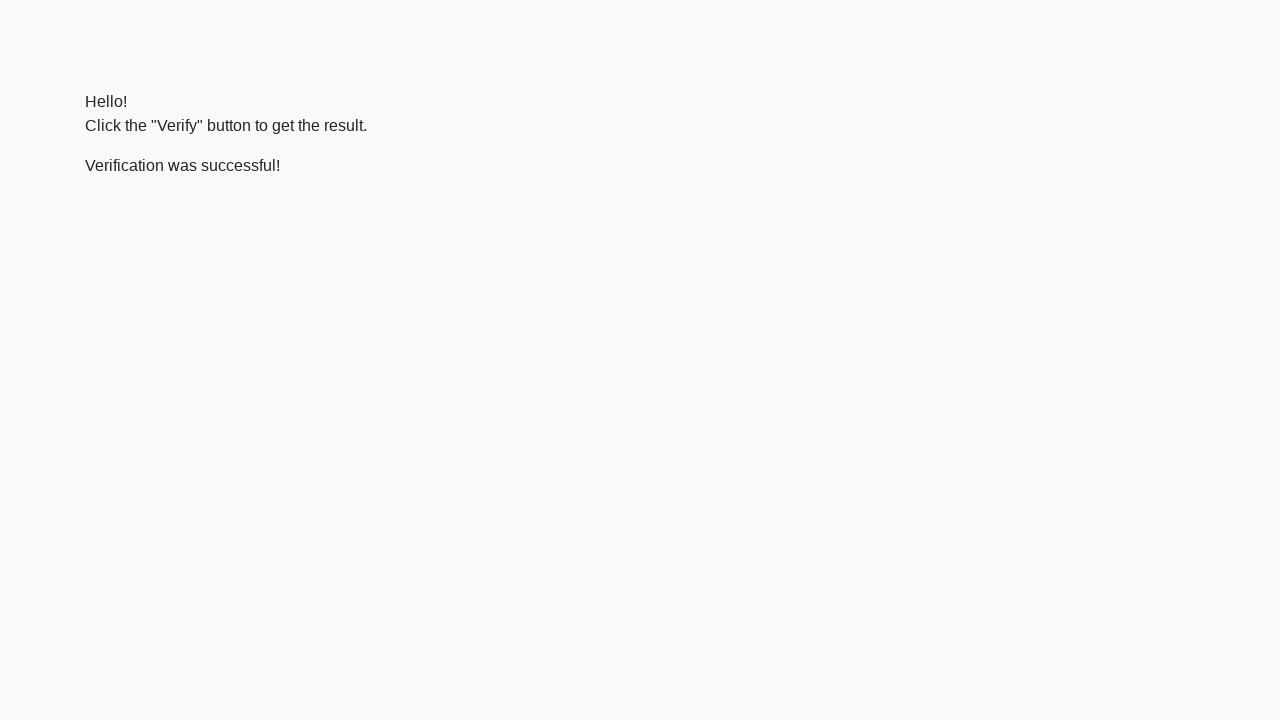